Navigates to W3Schools HTML tables page and retrieves CSS properties of table elements to verify their styling

Starting URL: https://www.w3schools.com/html/html_tables.asp

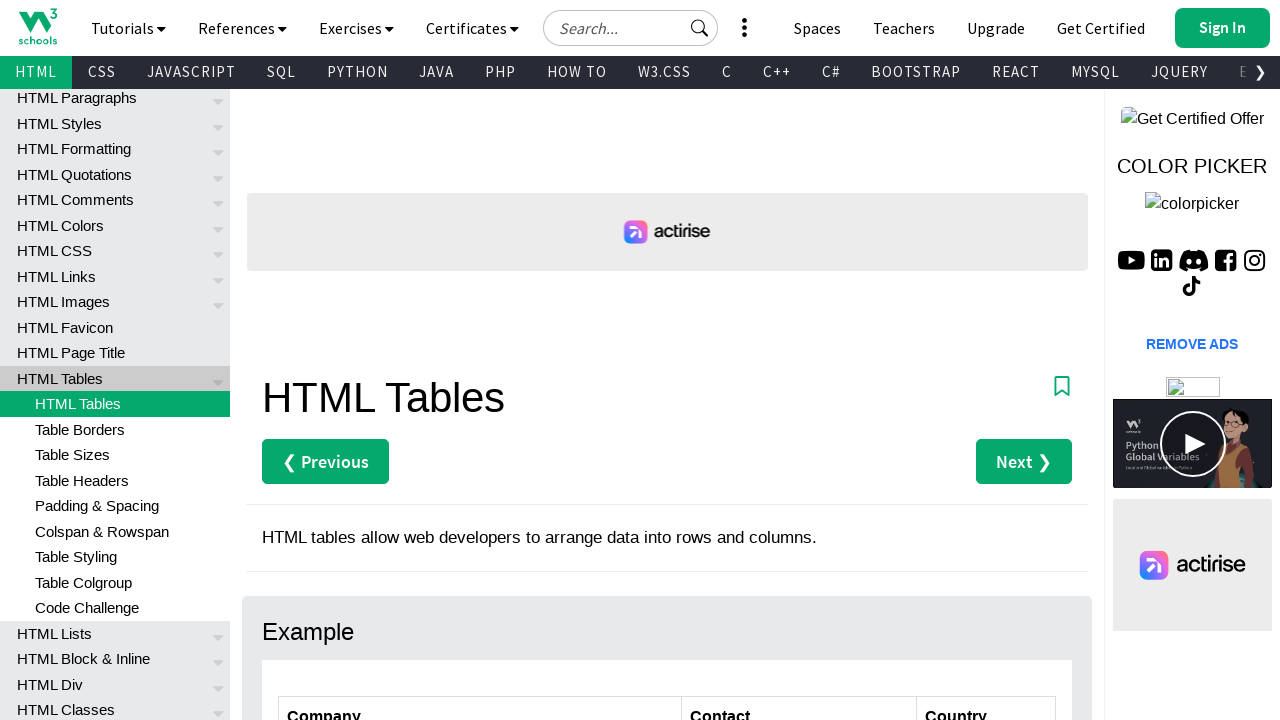

Navigated to W3Schools HTML tables page
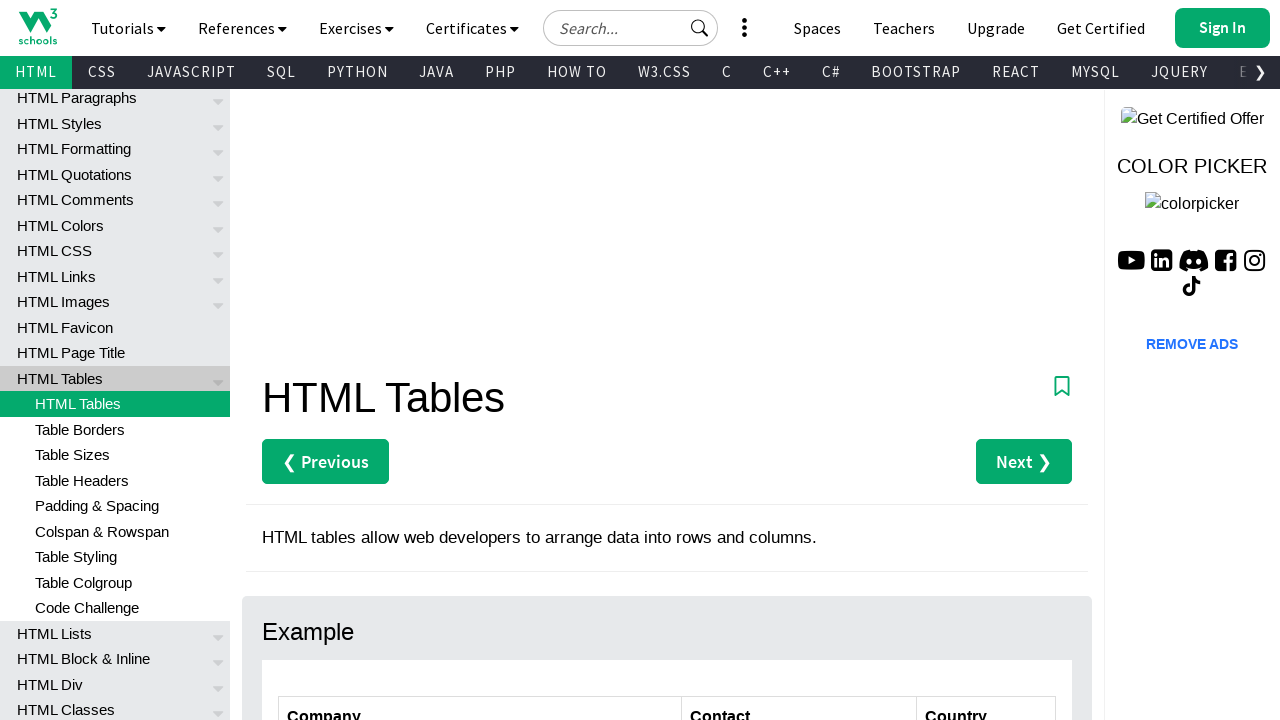

Located table header element with text 'Company'
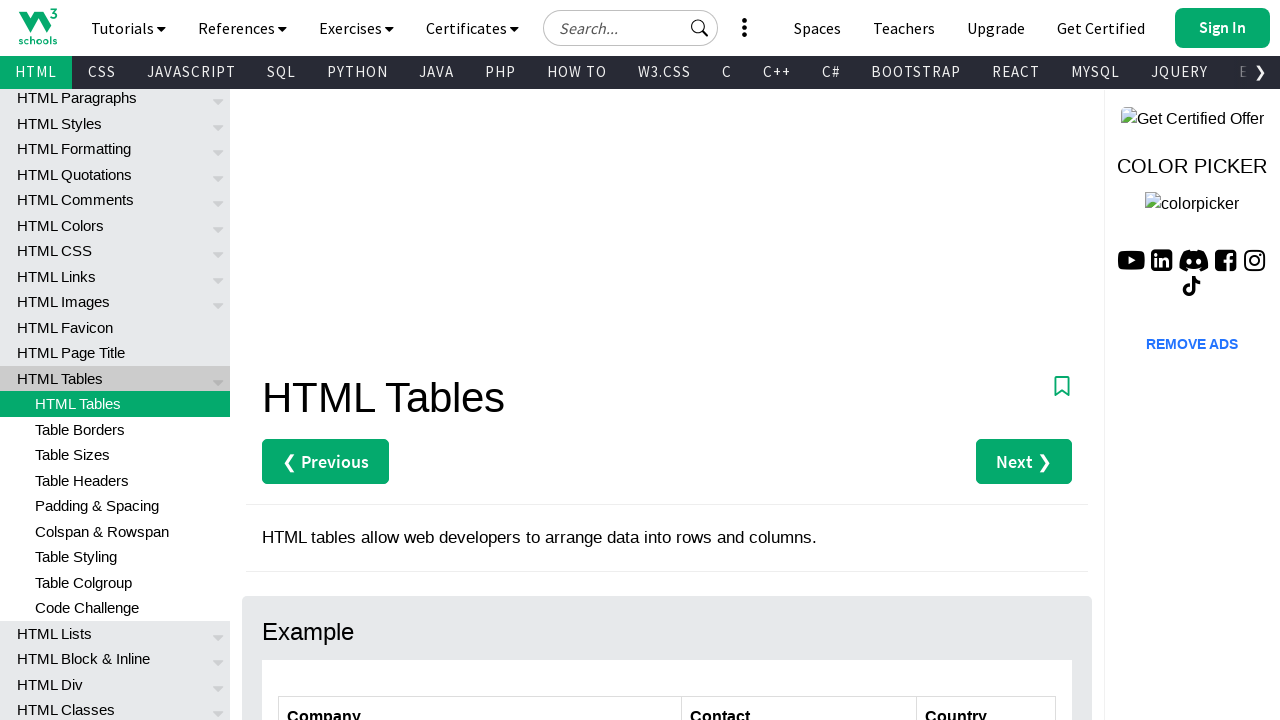

Retrieved text color CSS property of 'Company' header
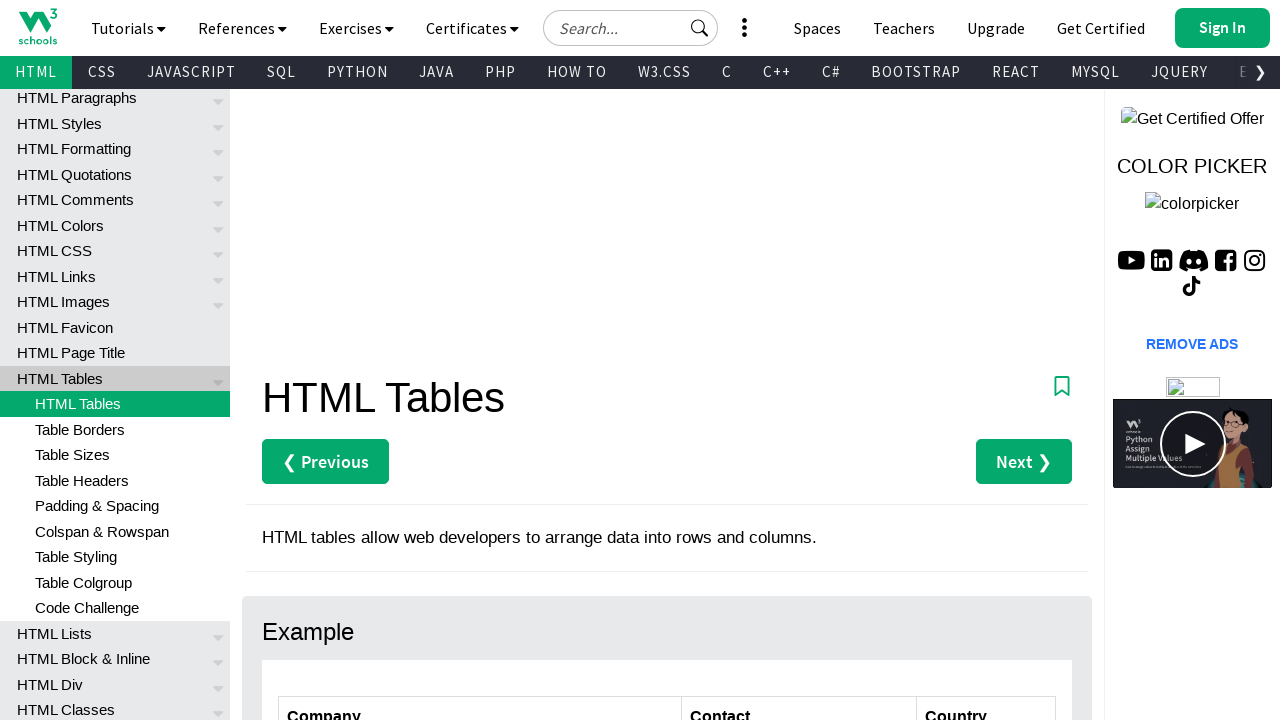

Retrieved background color CSS property of 'Company' header
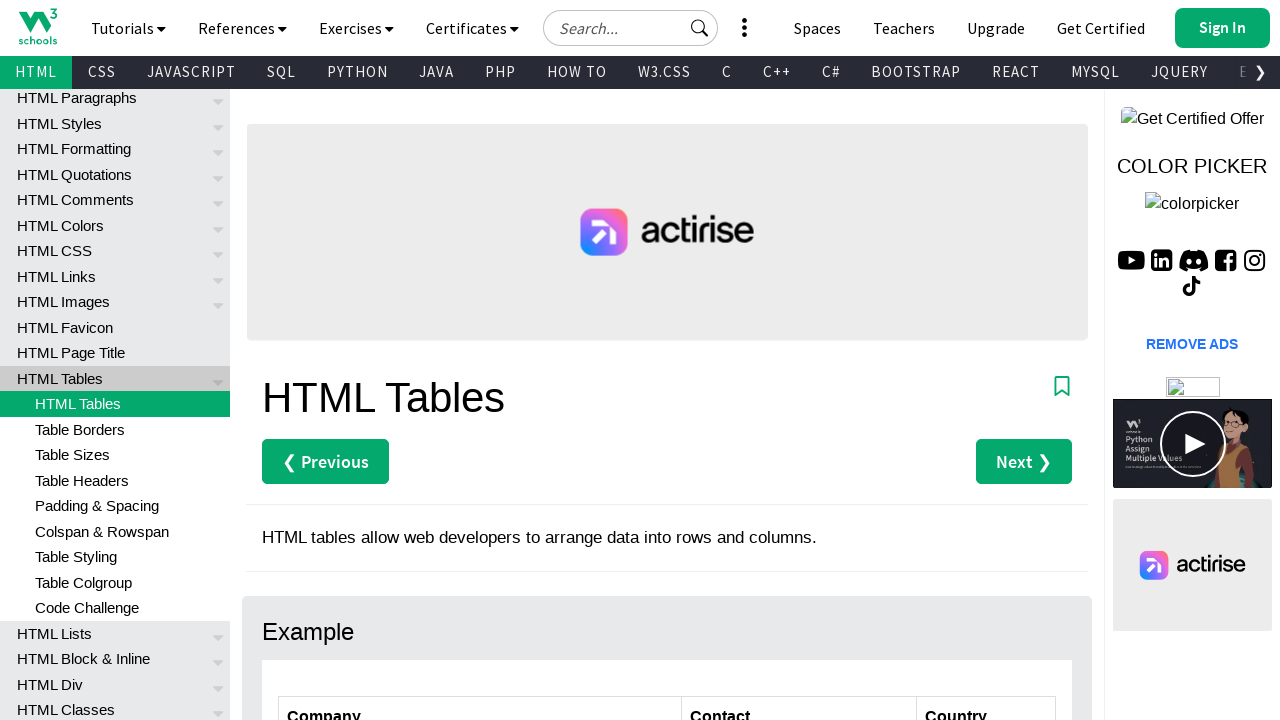

Retrieved font weight CSS property of 'Company' header
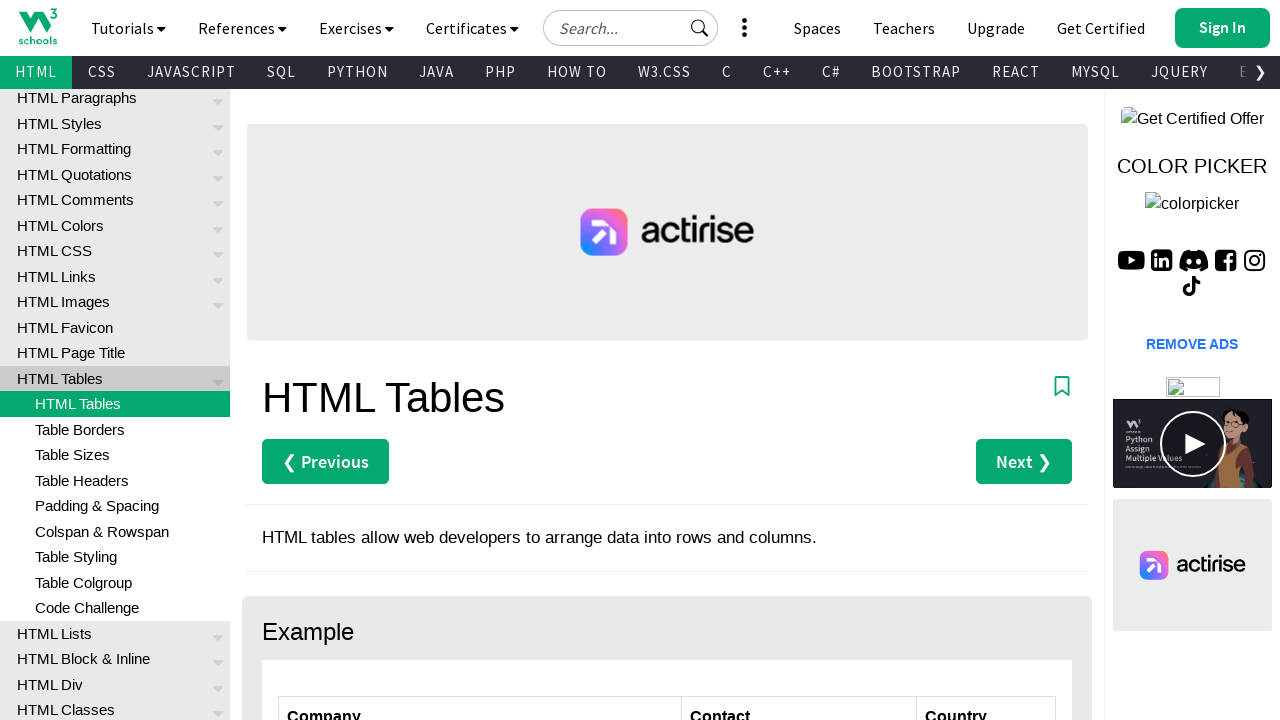

Located table cell element with text 'Mexico'
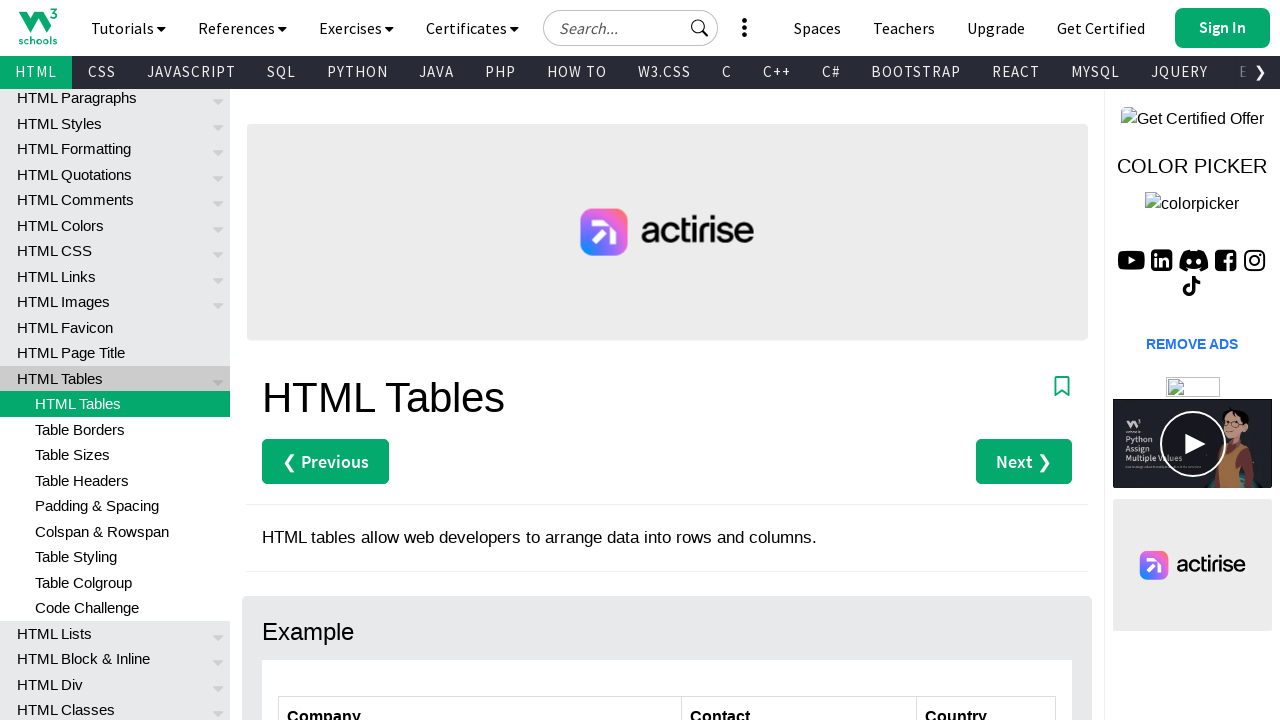

Retrieved text color CSS property of 'Mexico' cell
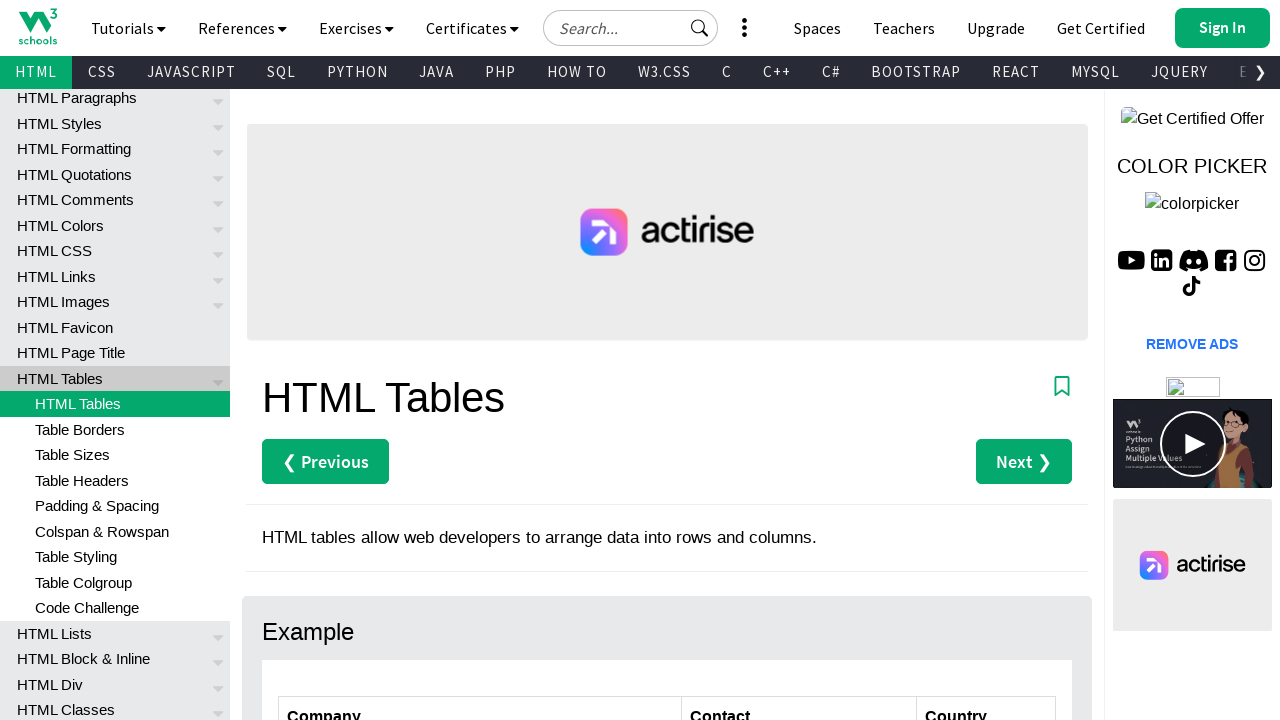

Retrieved background color CSS property of 'Mexico' cell
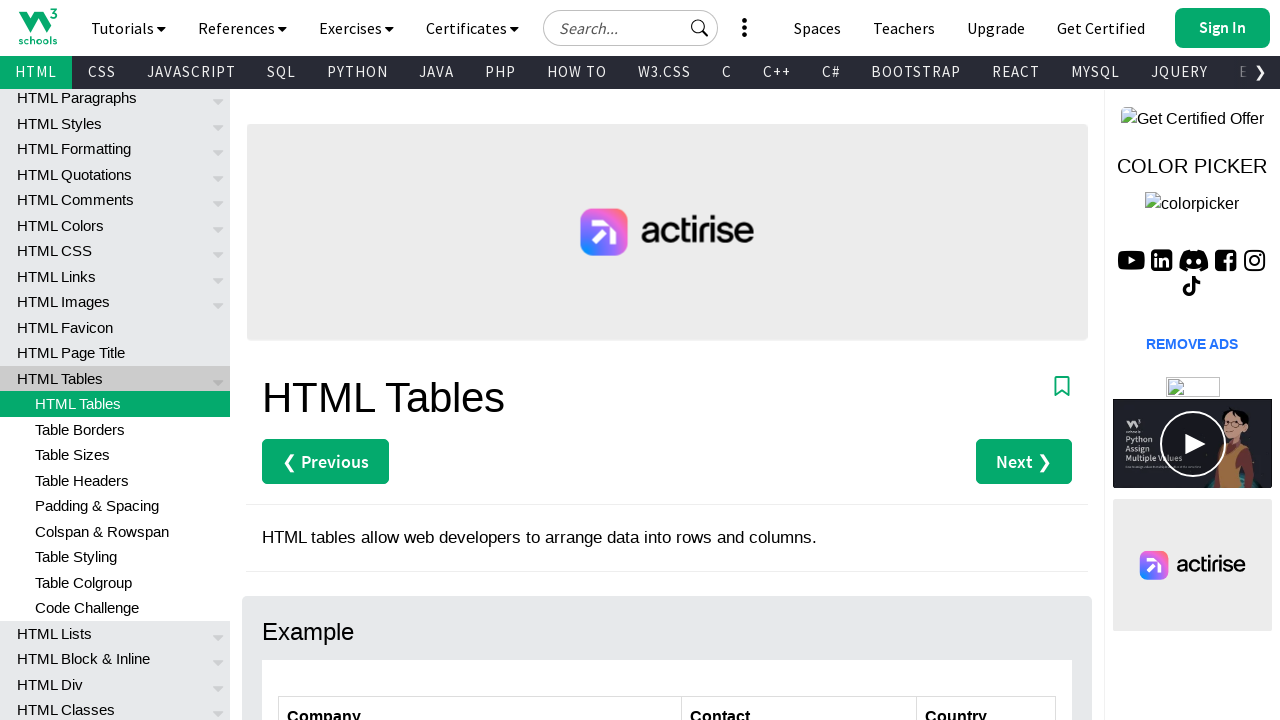

Retrieved font weight CSS property of 'Mexico' cell
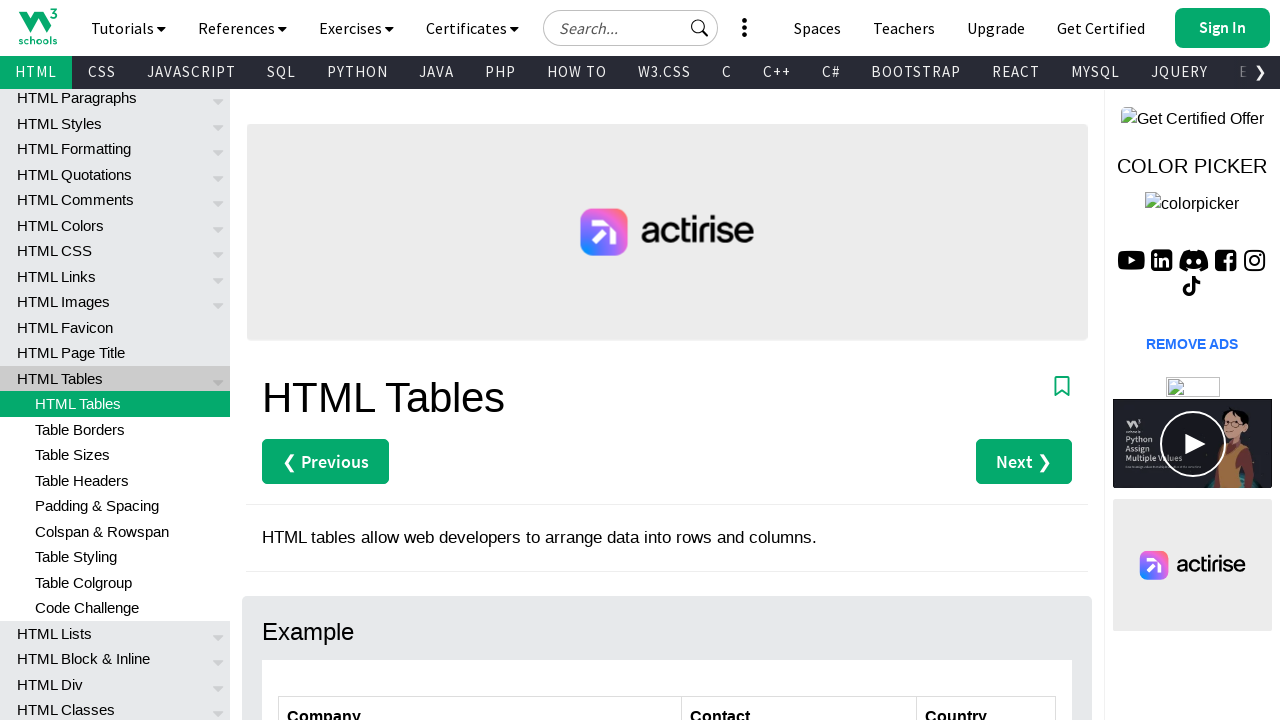

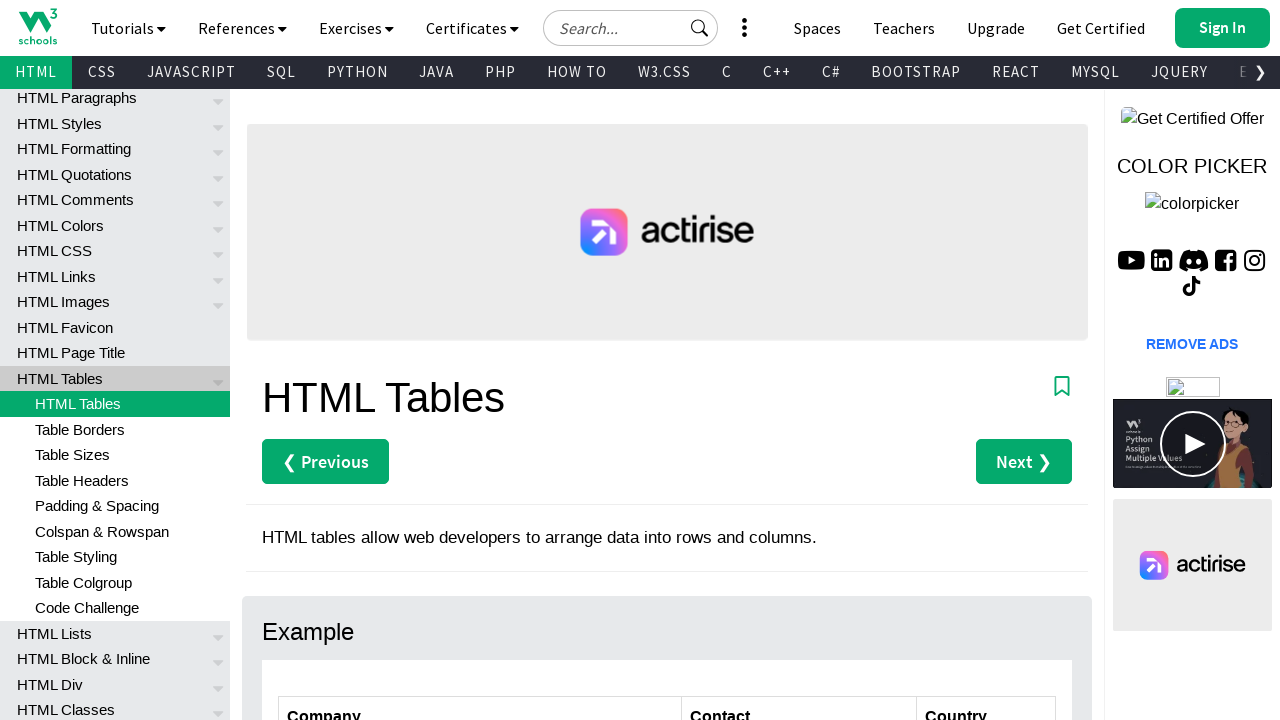